Tests selecting November 5th, 2024 by navigating backward 2 months in the datepicker

Starting URL: https://jqueryui.com/datepicker/

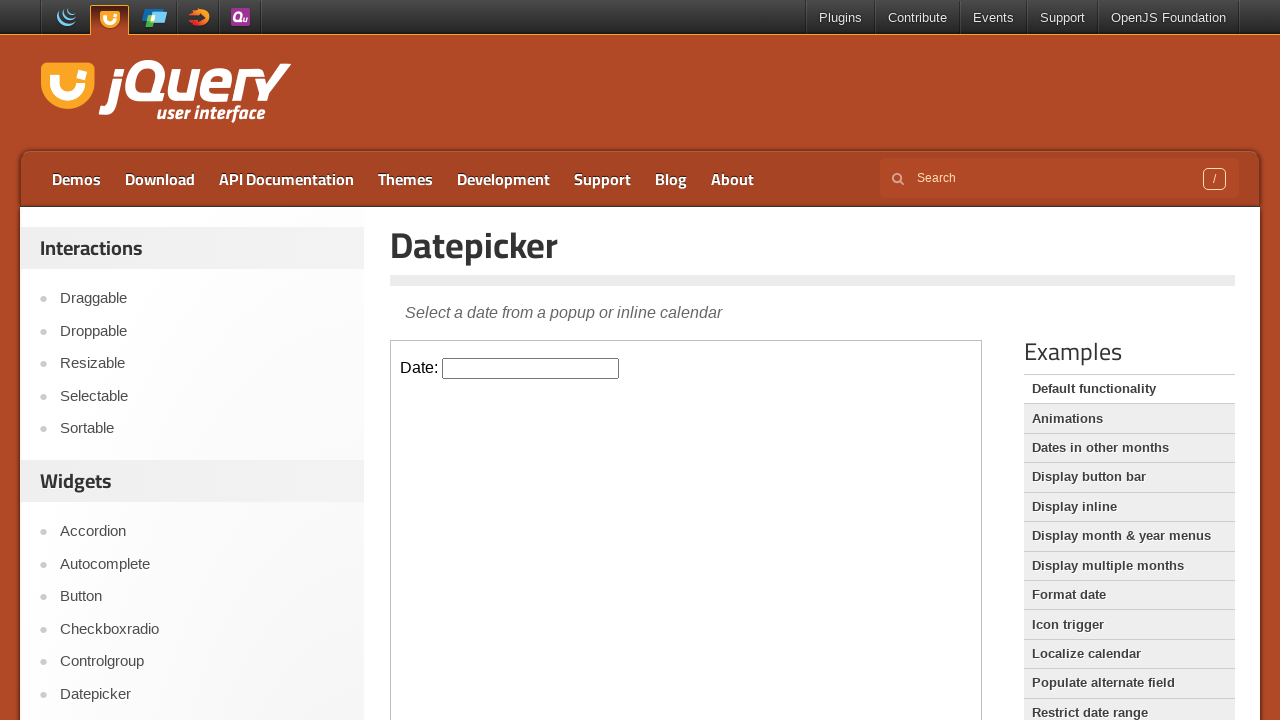

Located iframe containing datepicker demo
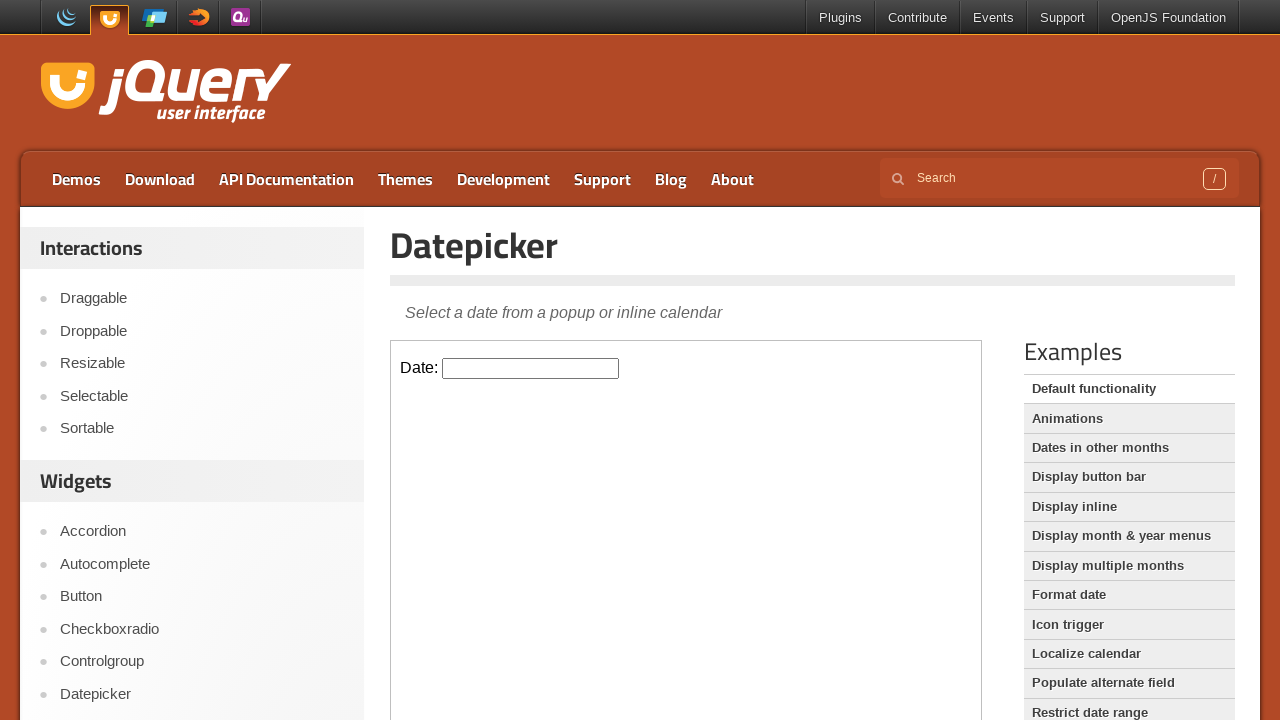

Clicked datepicker input to open calendar widget at (531, 368) on iframe.demo-frame >> internal:control=enter-frame >> #datepicker
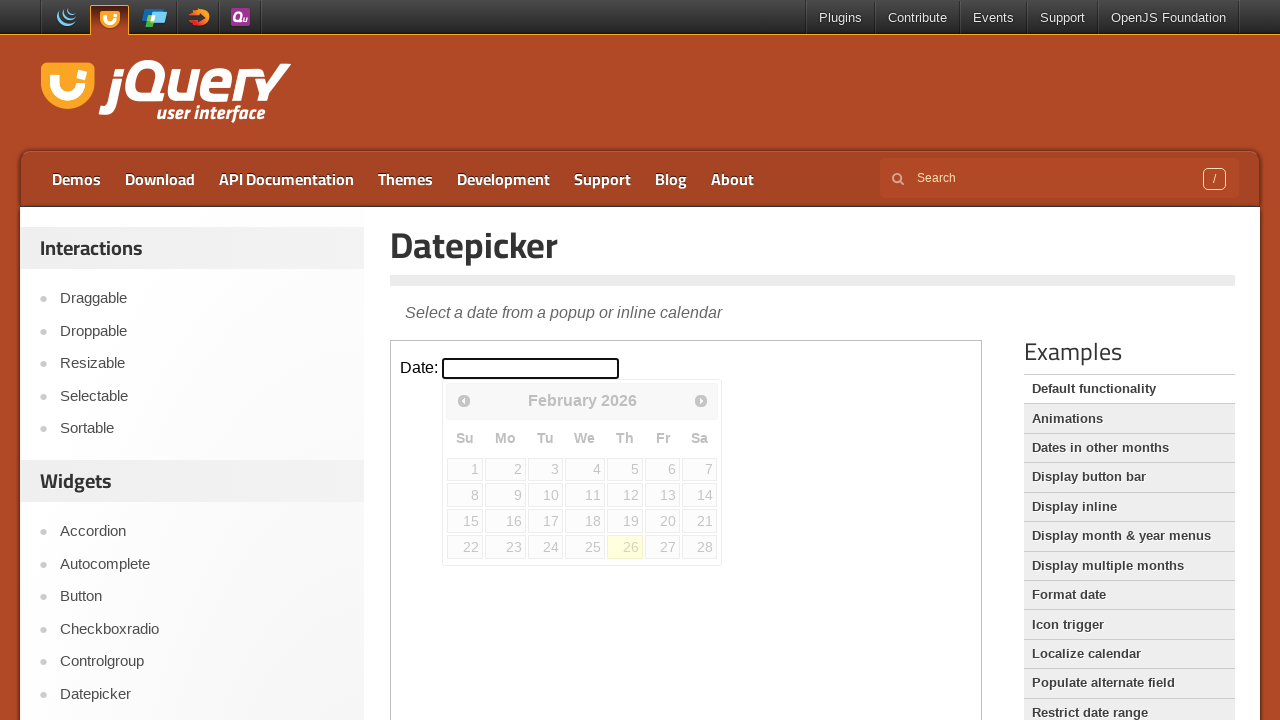

Clicked previous month button (iteration 1 of 2) at (464, 400) on iframe.demo-frame >> internal:control=enter-frame >> span.ui-icon.ui-icon-circle
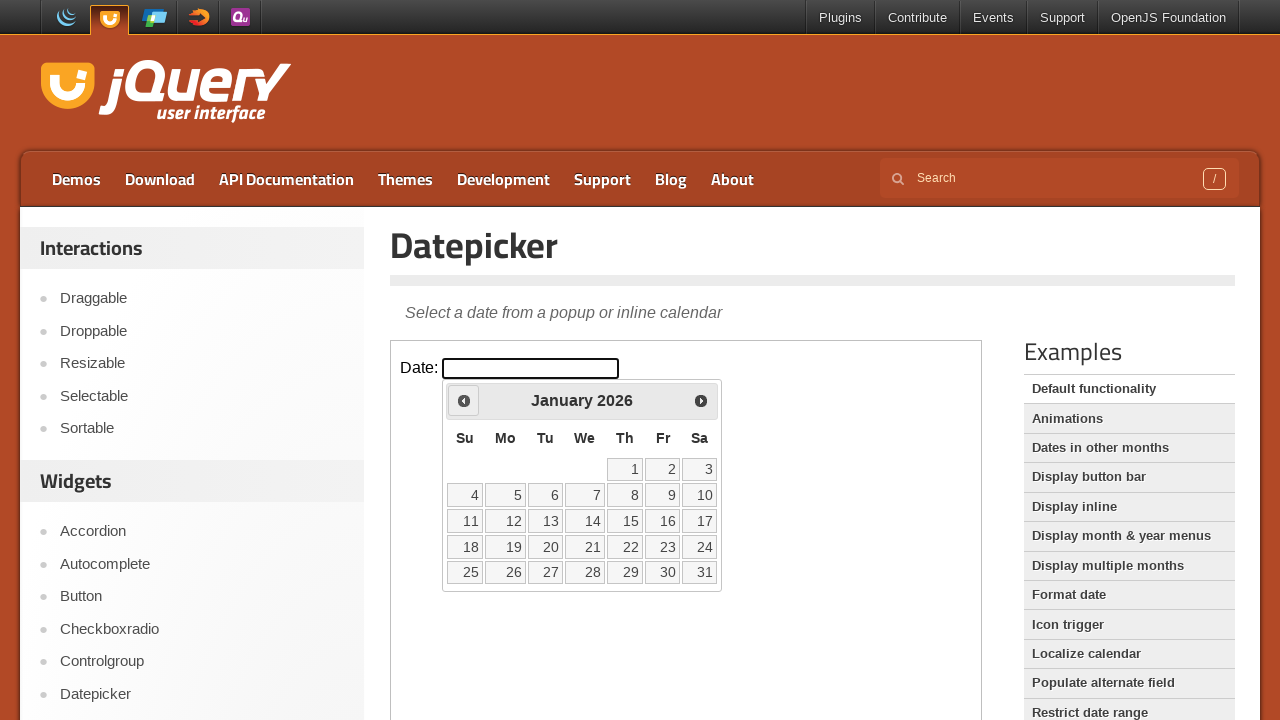

Clicked previous month button (iteration 2 of 2) at (464, 400) on iframe.demo-frame >> internal:control=enter-frame >> span.ui-icon.ui-icon-circle
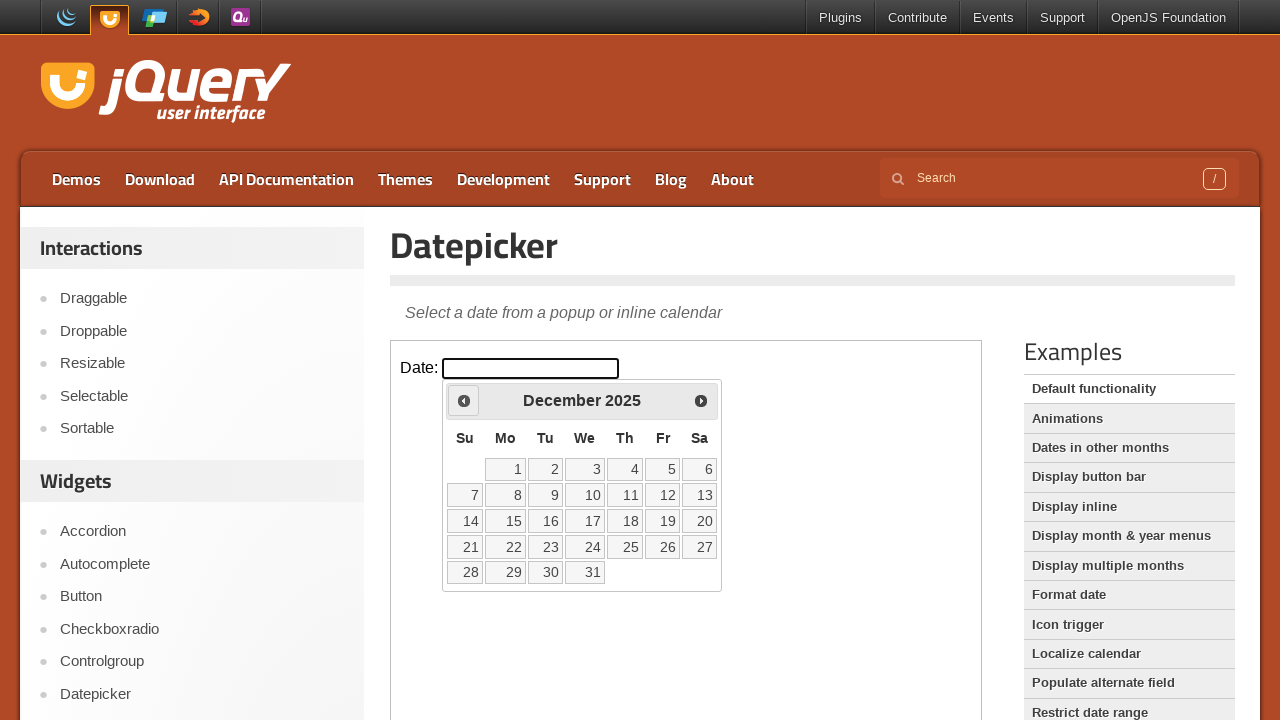

Selected November 5th, 2024 from the calendar at (663, 469) on iframe.demo-frame >> internal:control=enter-frame >> (//td/a[@aria-current='fals
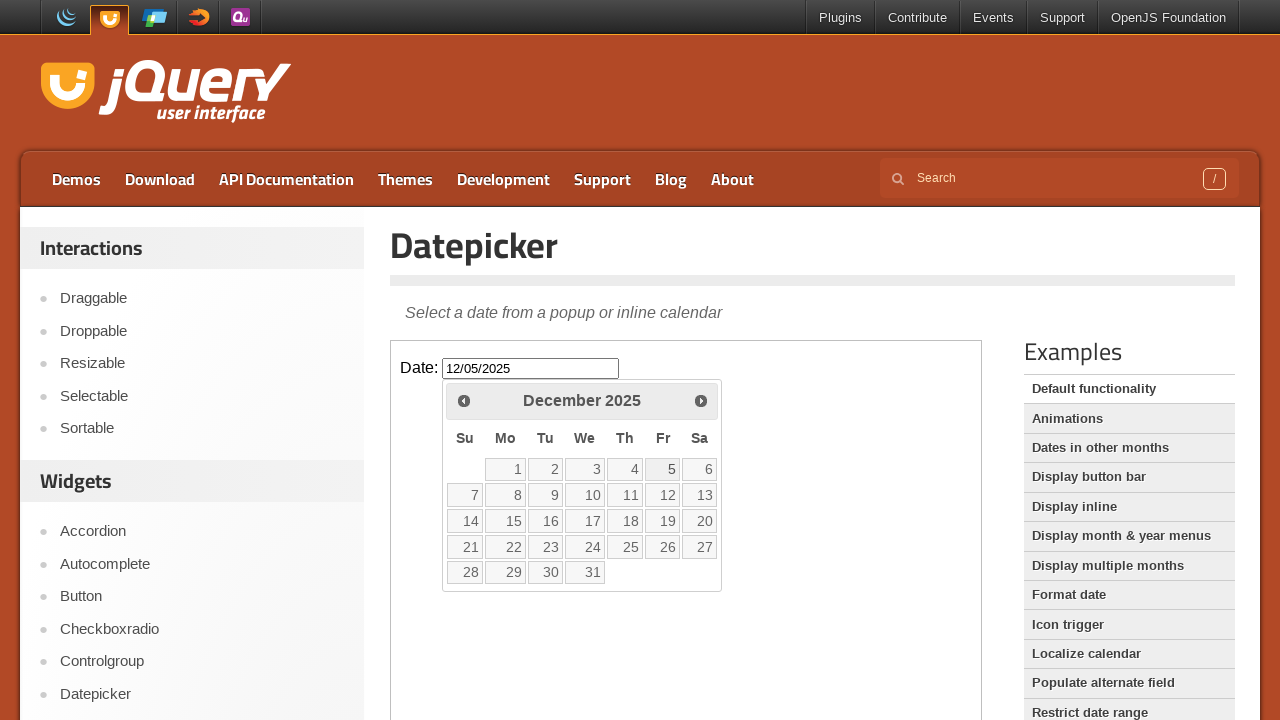

Verified selected date: 12/05/2025
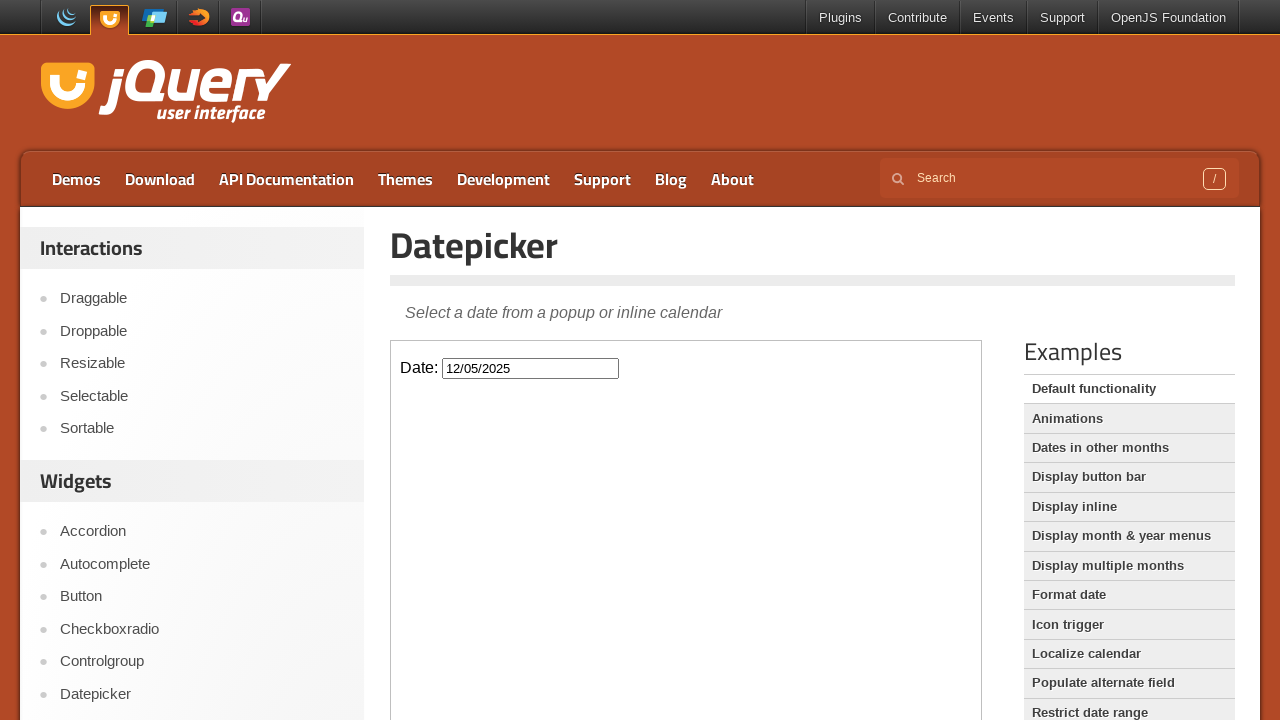

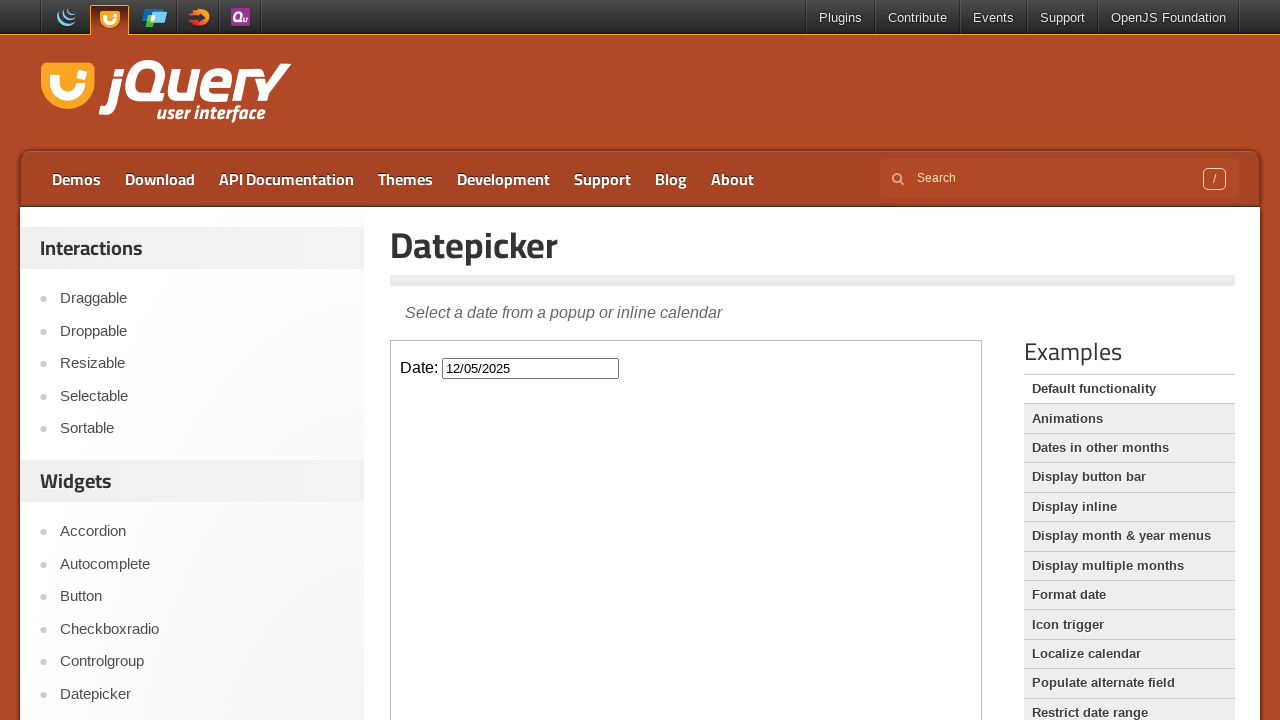